Navigates to the LetsKodeIt practice page and maximizes the browser window to verify the page loads correctly.

Starting URL: https://www.letskodeit.com/practice

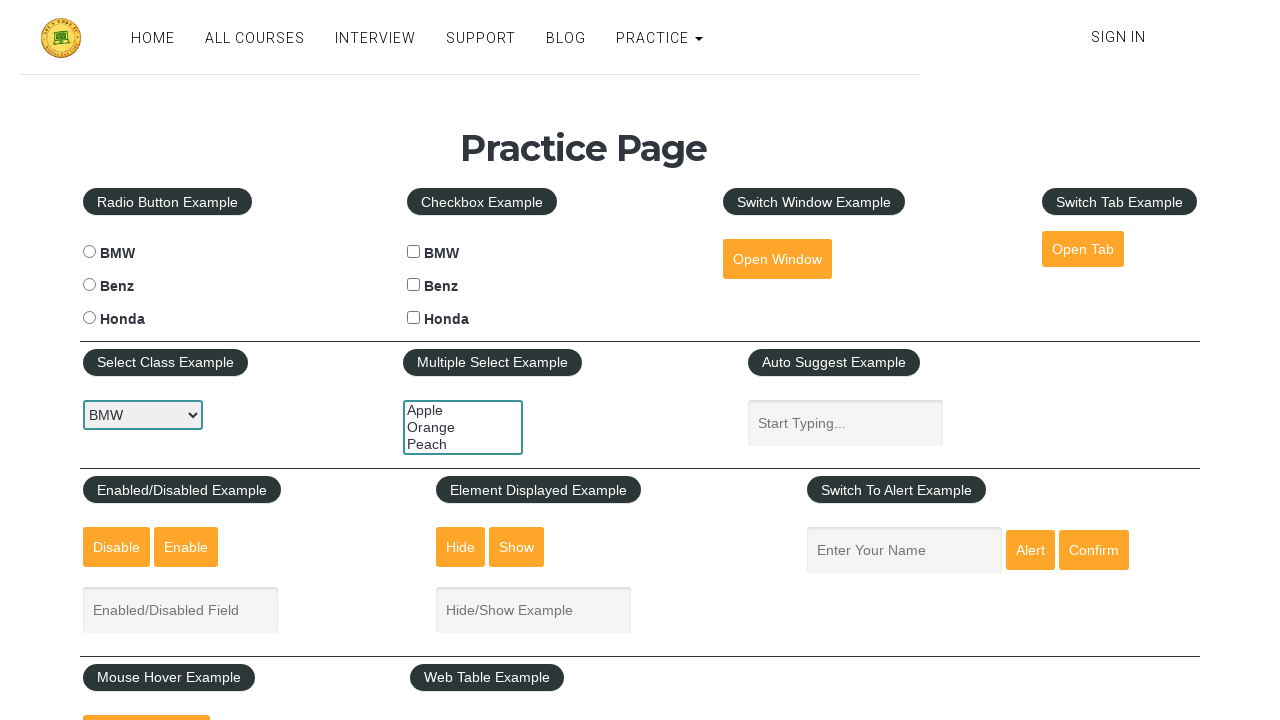

Navigated to LetsKodeIt practice page
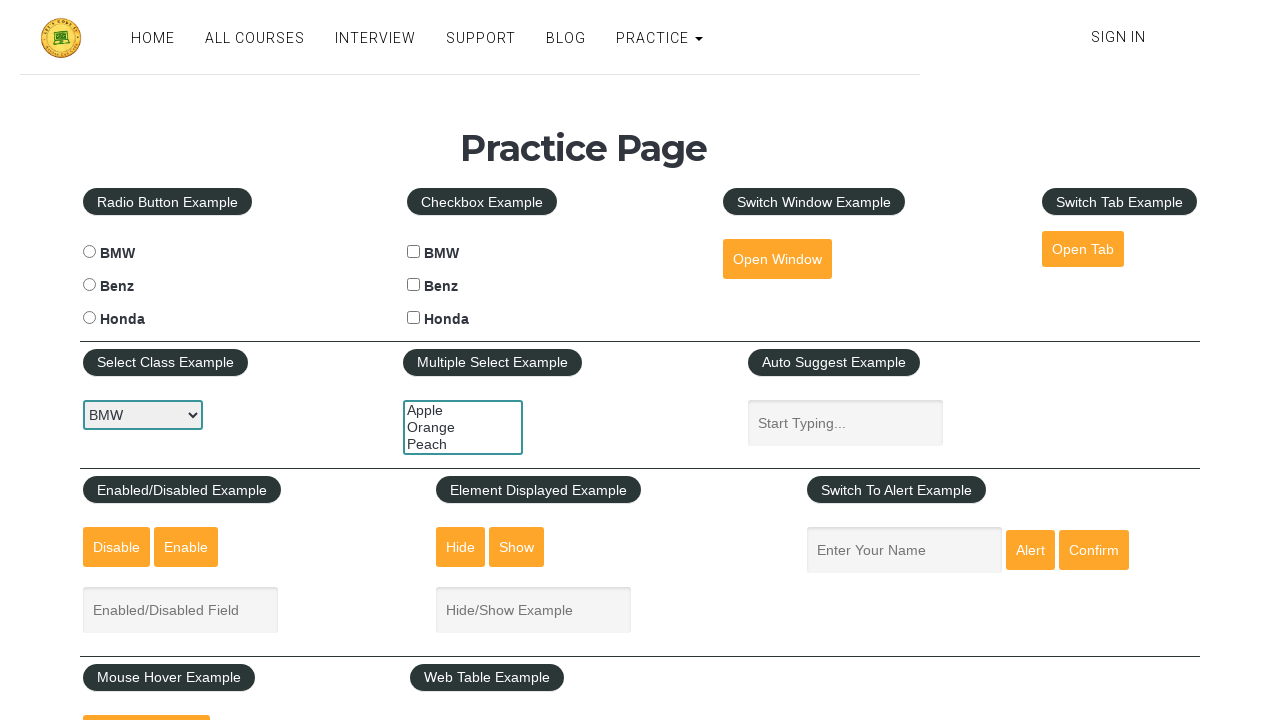

Maximized browser window to 1920x1080
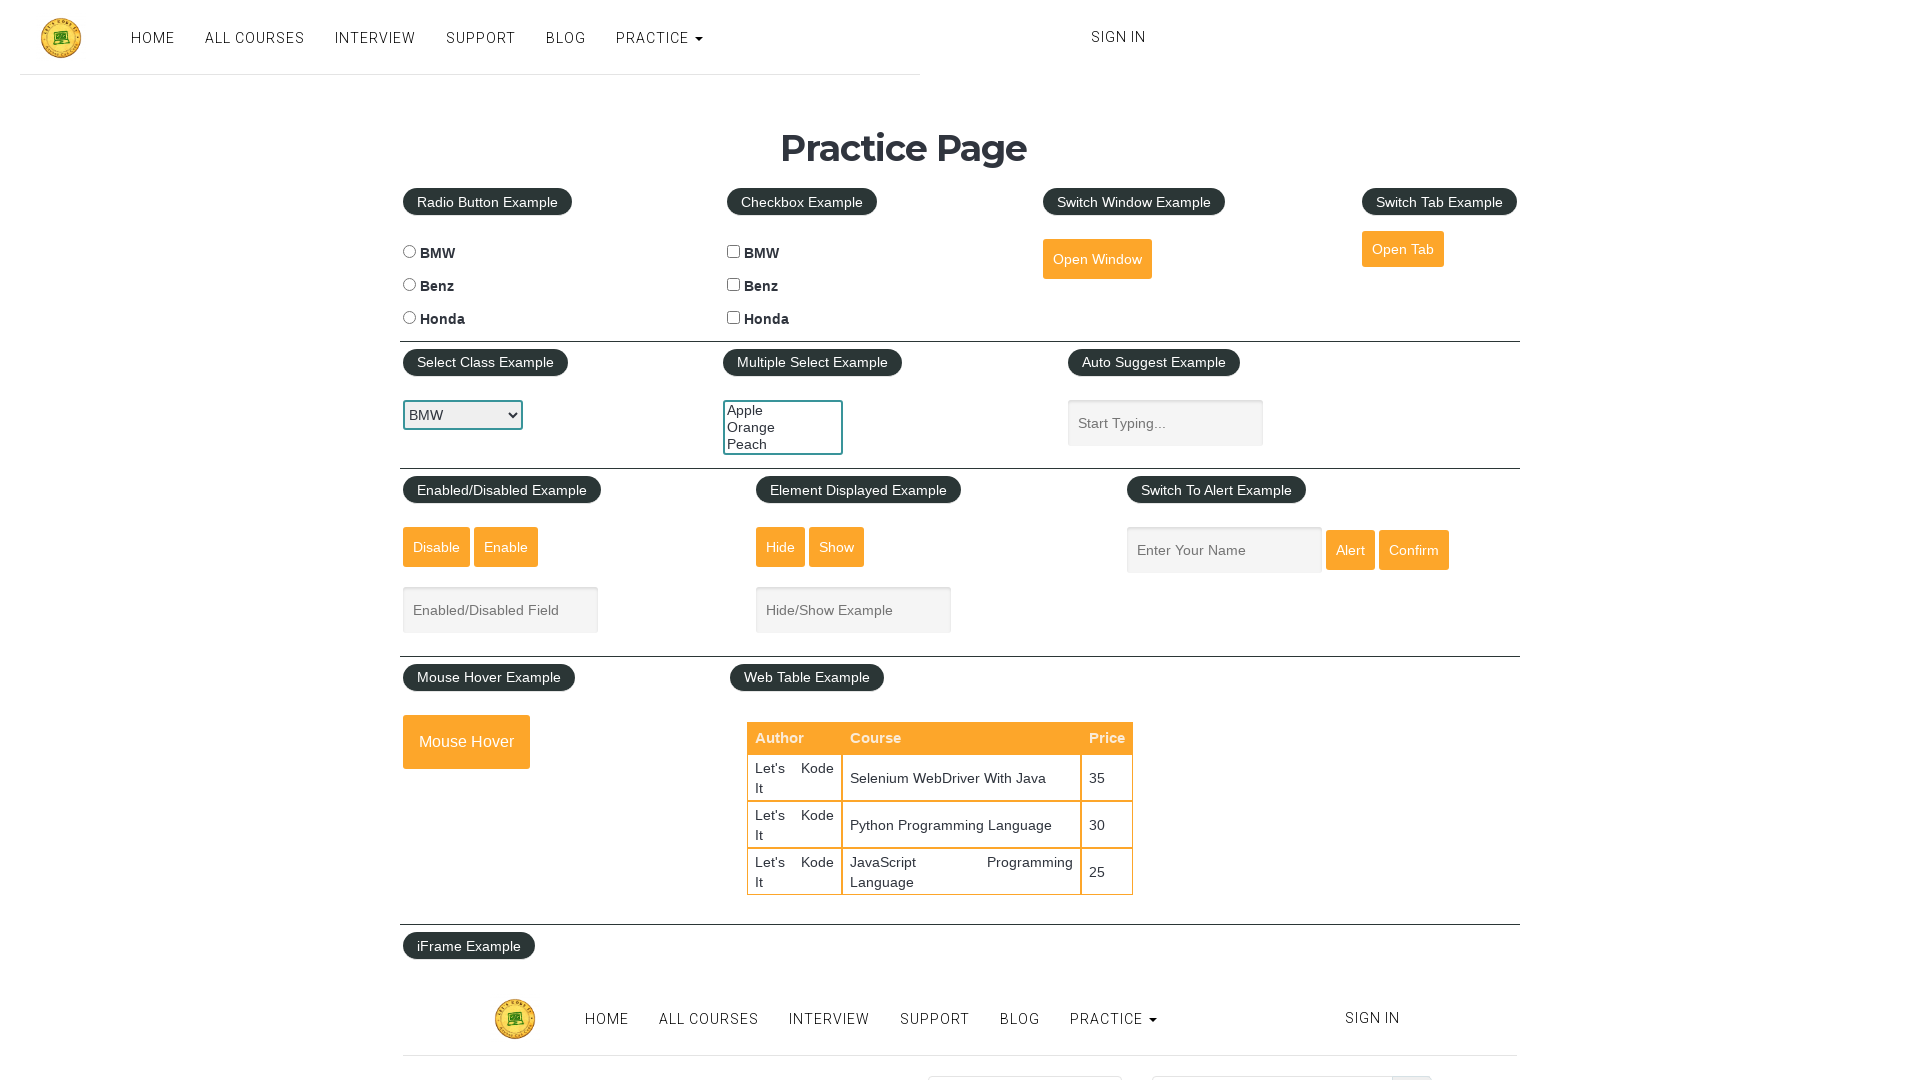

Page loaded successfully - DOM content ready
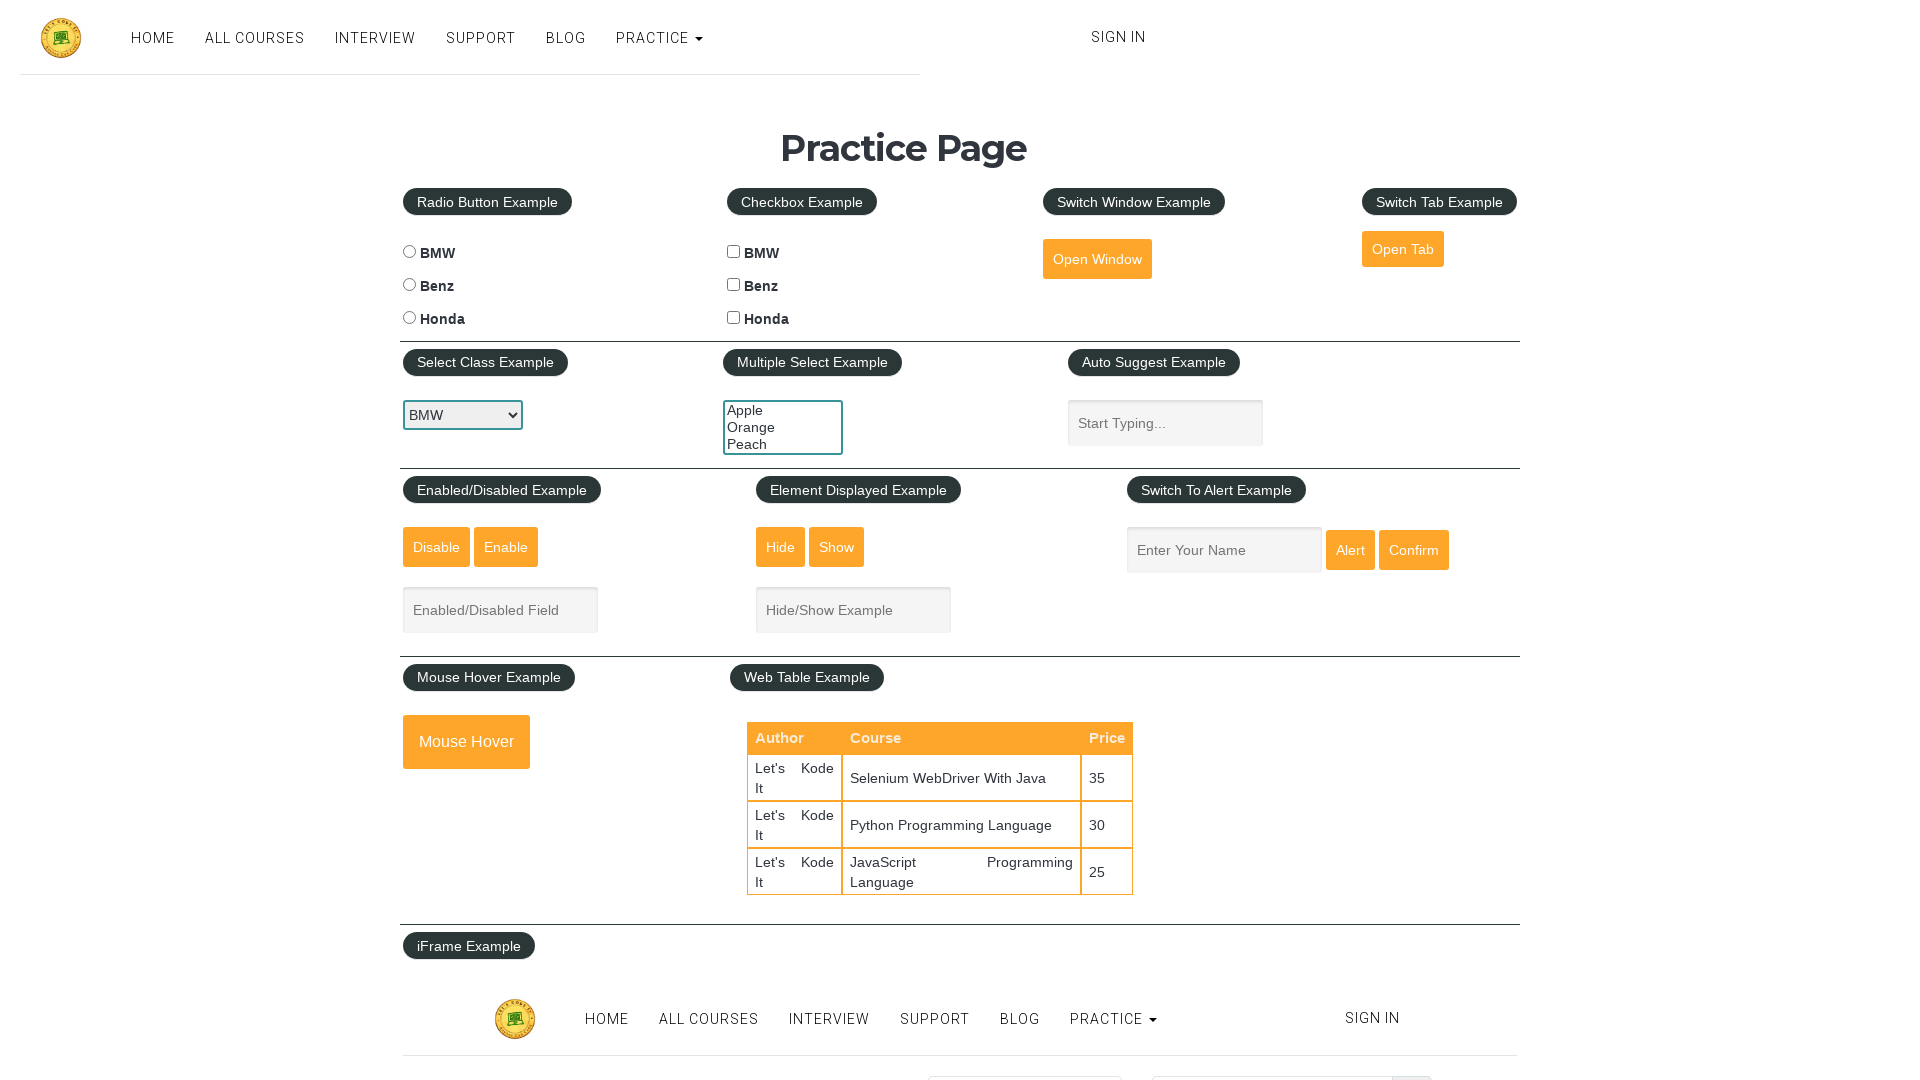

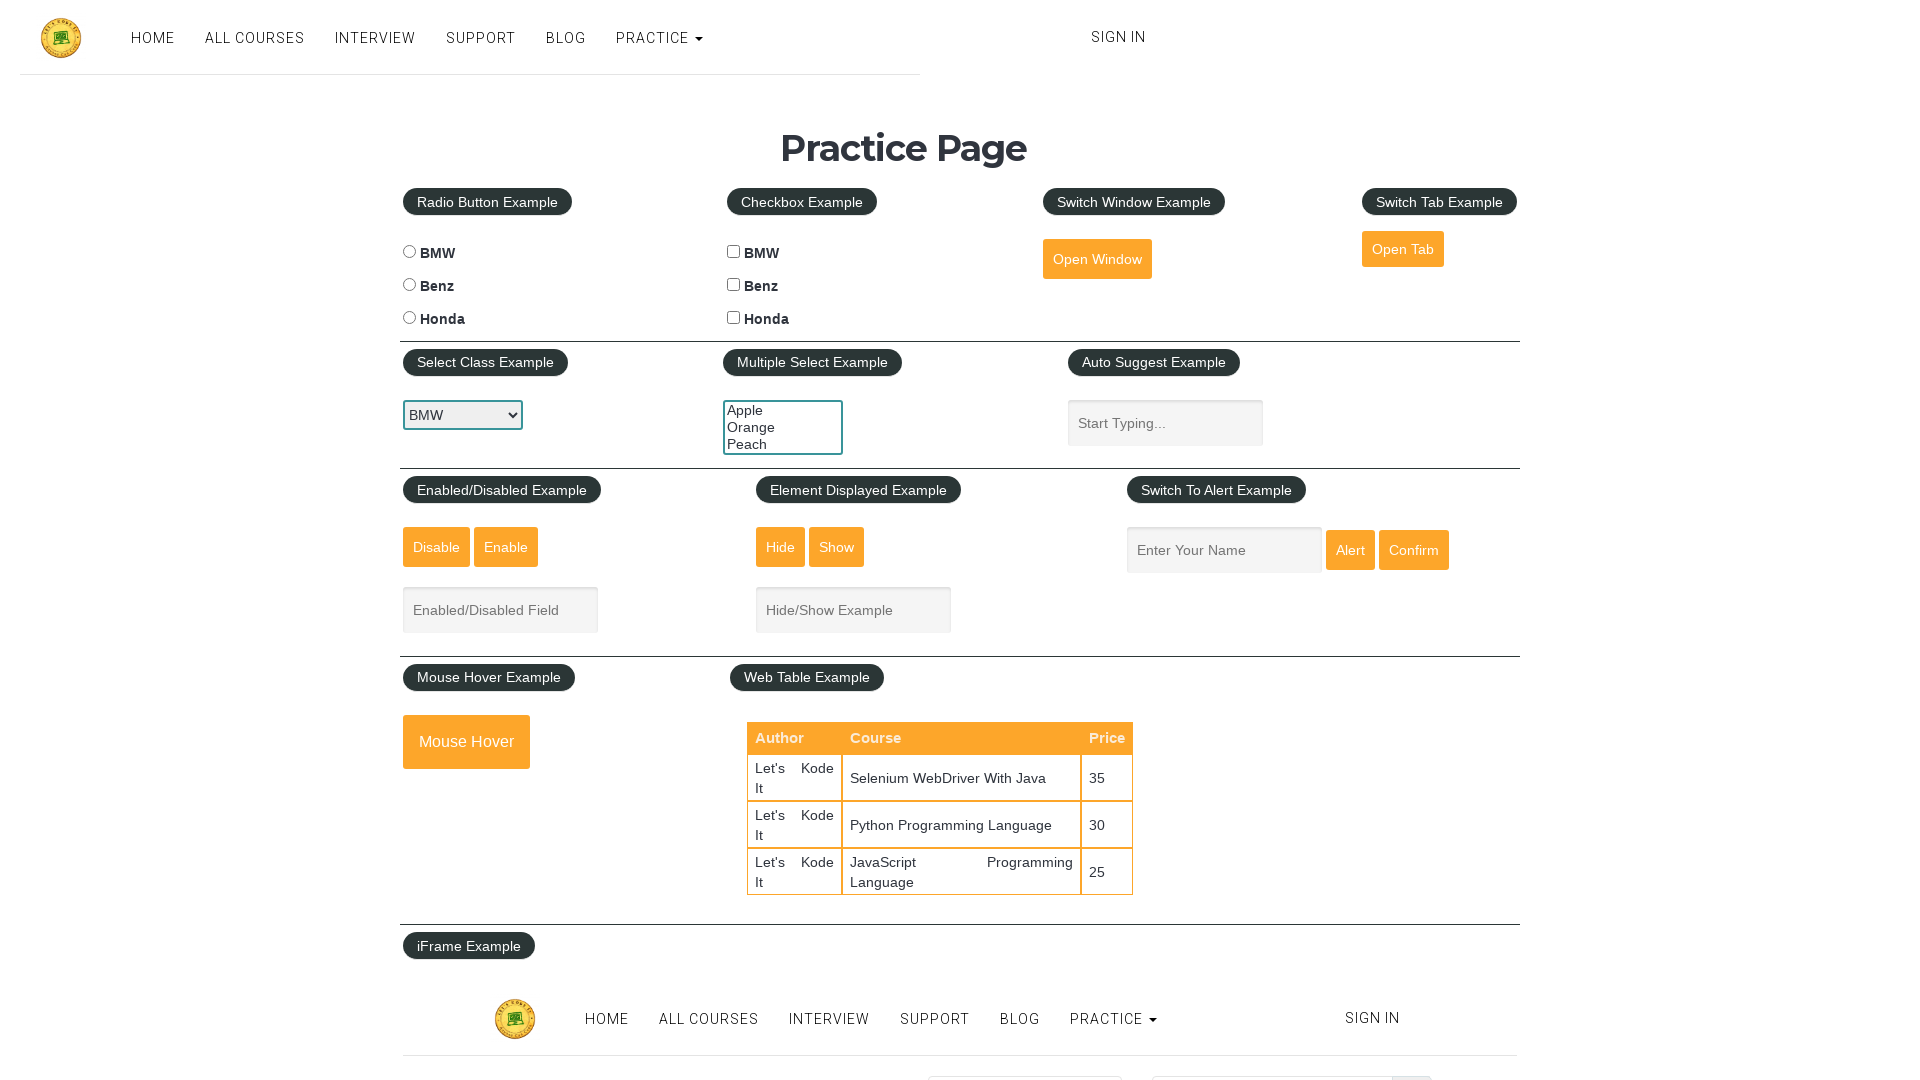